Tests a web form by entering text into a text box and clicking the submit button, then verifying a message element appears

Starting URL: https://www.selenium.dev/selenium/web/web-form.html

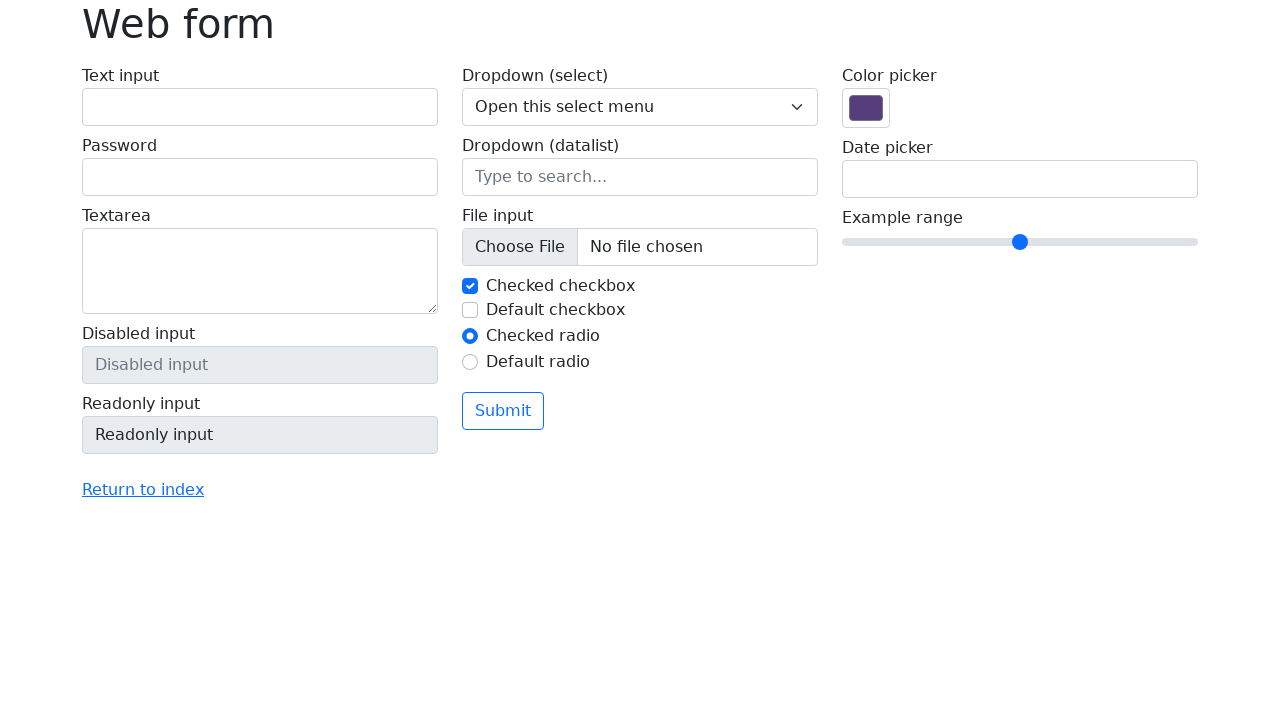

Filled text box with 'Selenium' on input[name='my-text']
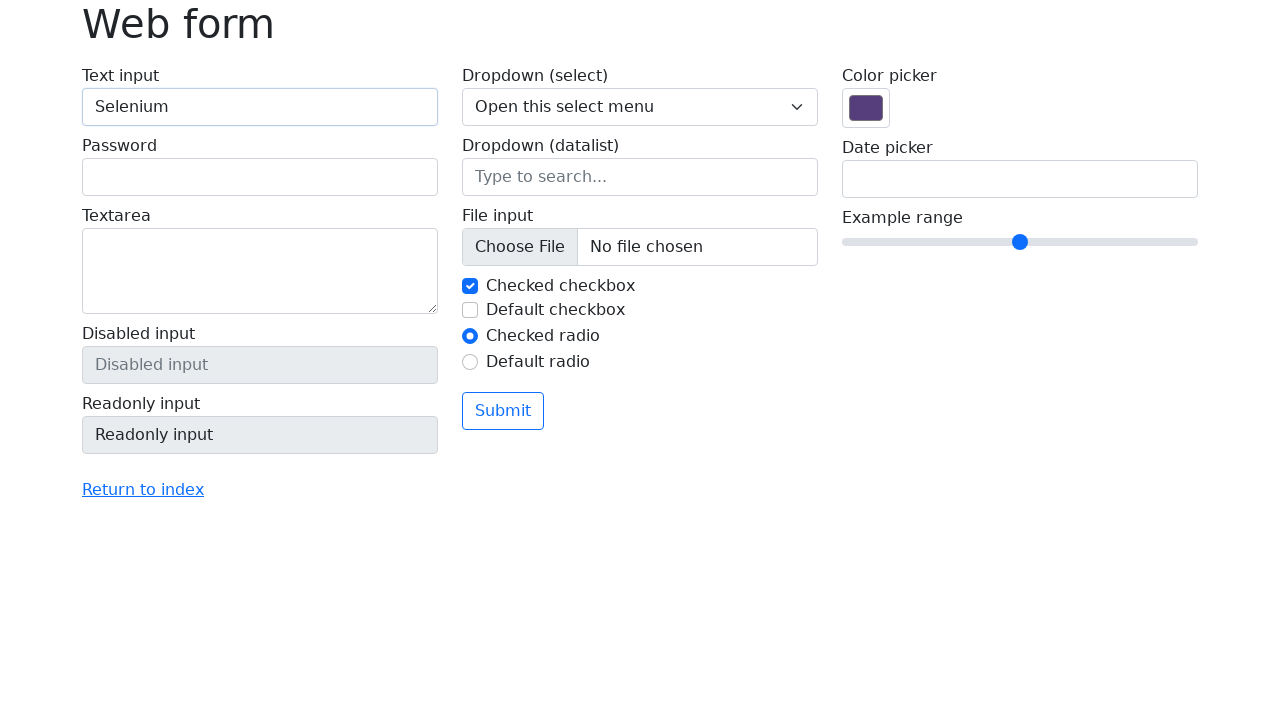

Clicked submit button at (503, 411) on button
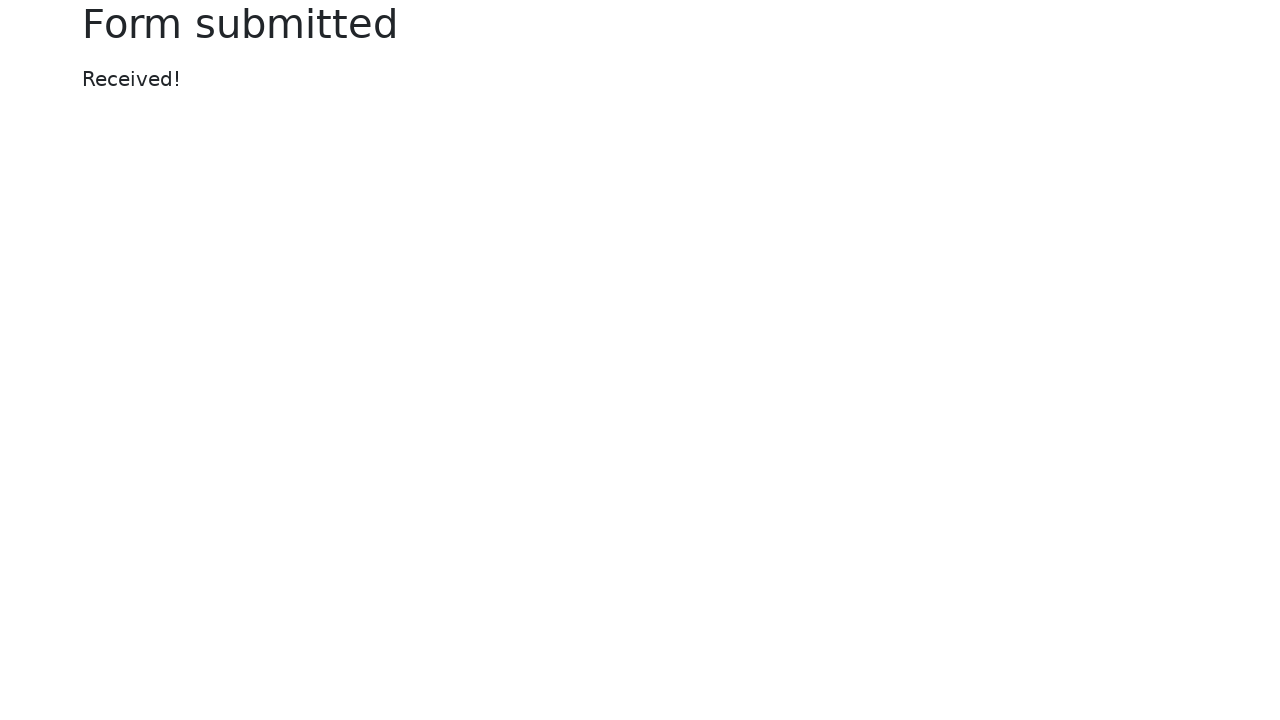

Message element appeared after form submission
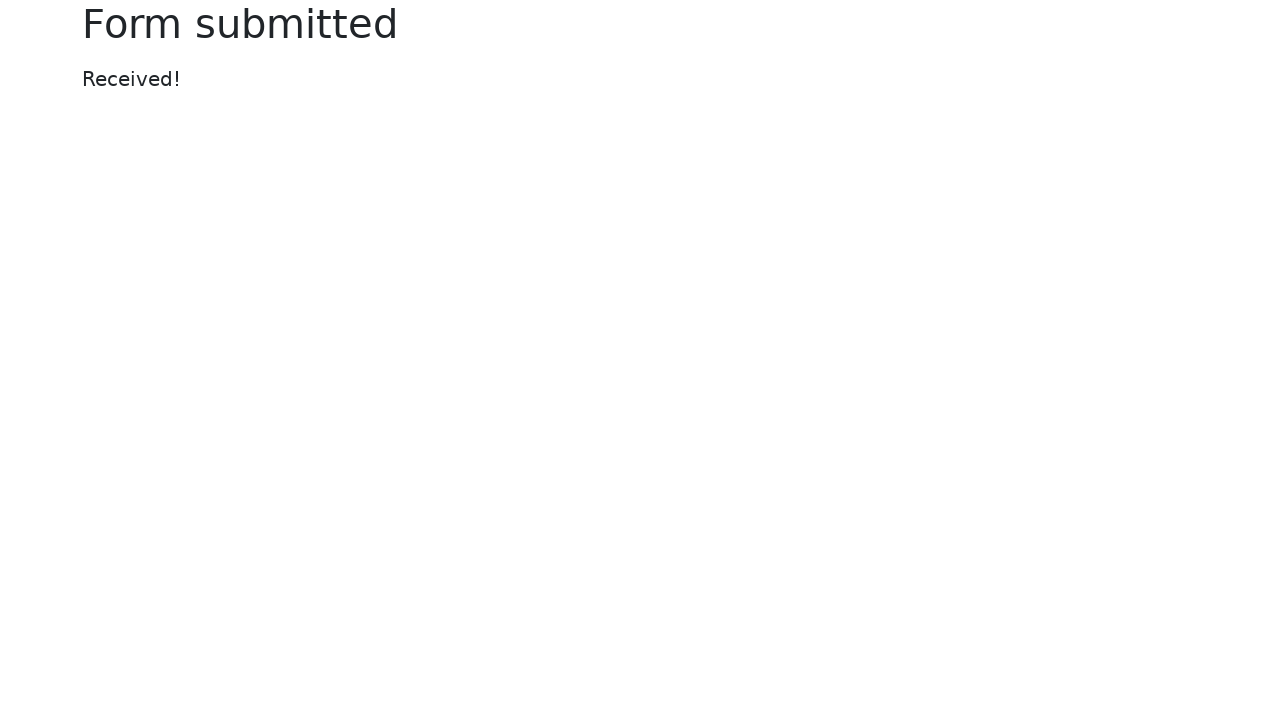

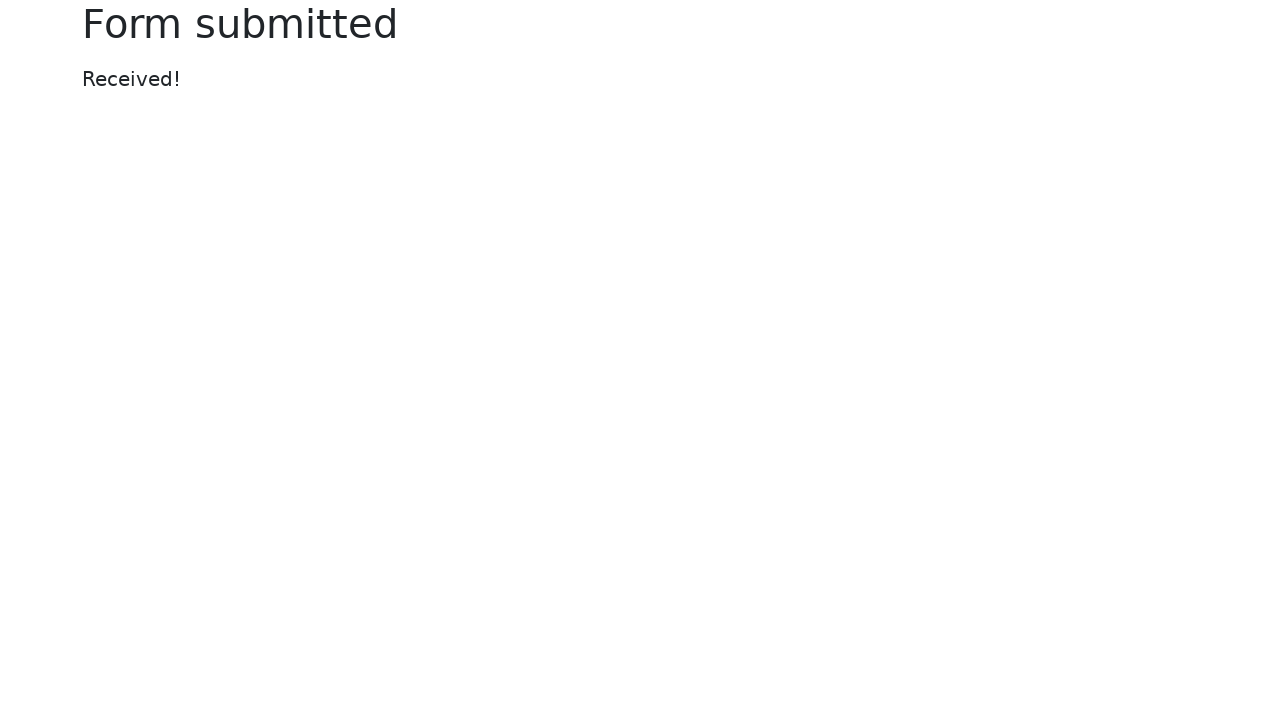